Tests JavaScript prompt dialog by clicking a button, entering text in the prompt, accepting it, and verifying the entered text appears in the result

Starting URL: https://the-internet.herokuapp.com/javascript_alerts

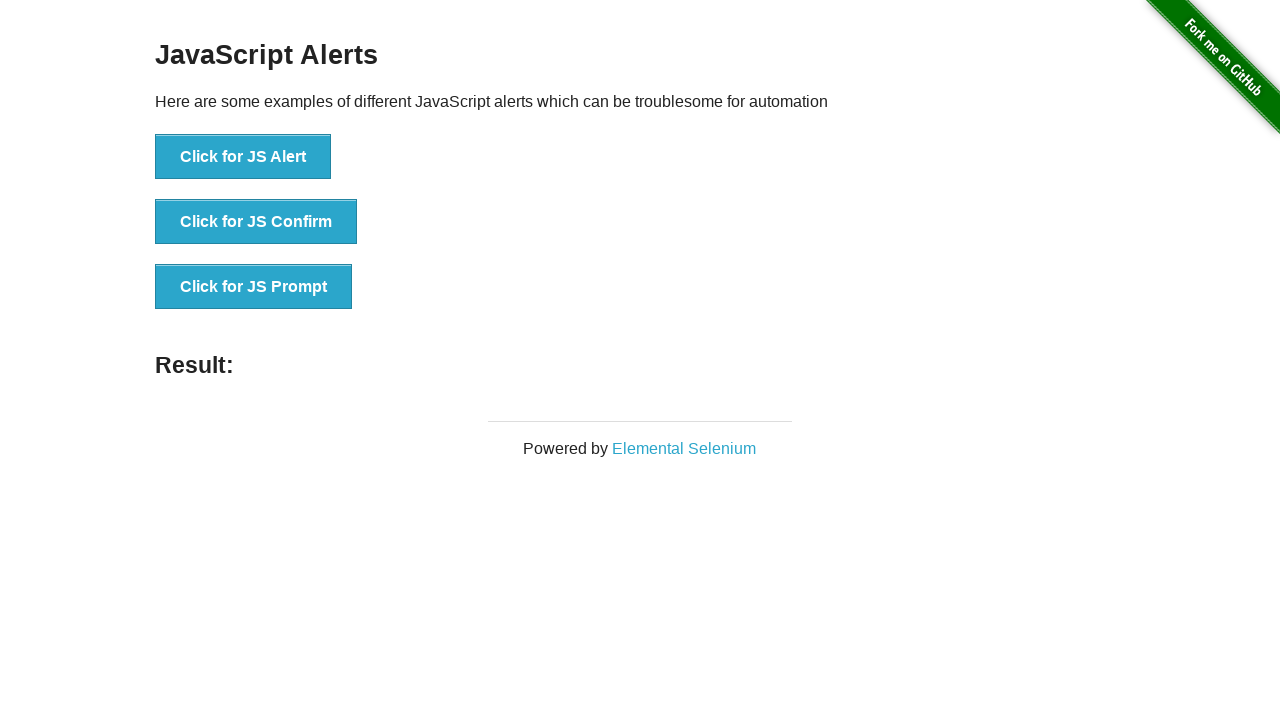

Set up dialog handler to accept prompt with text 'Marcus'
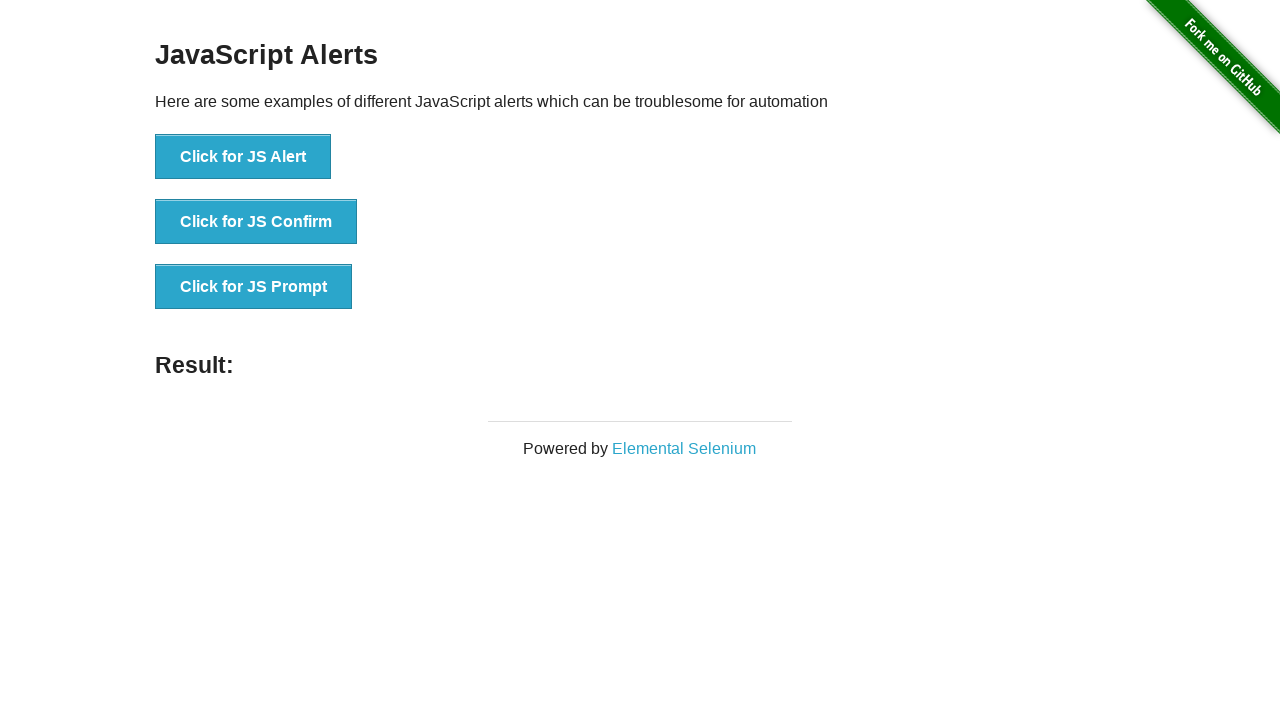

Clicked the JavaScript prompt button at (254, 287) on button[onclick='jsPrompt()']
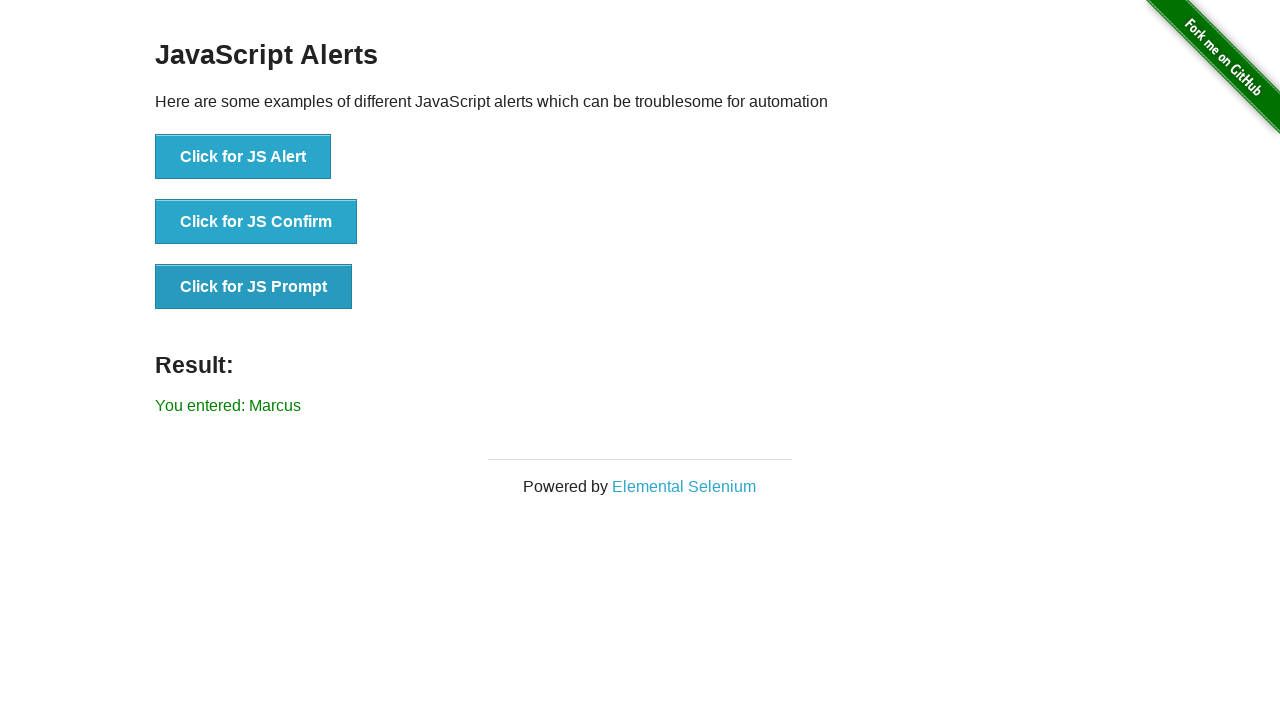

Result element loaded after prompt was accepted
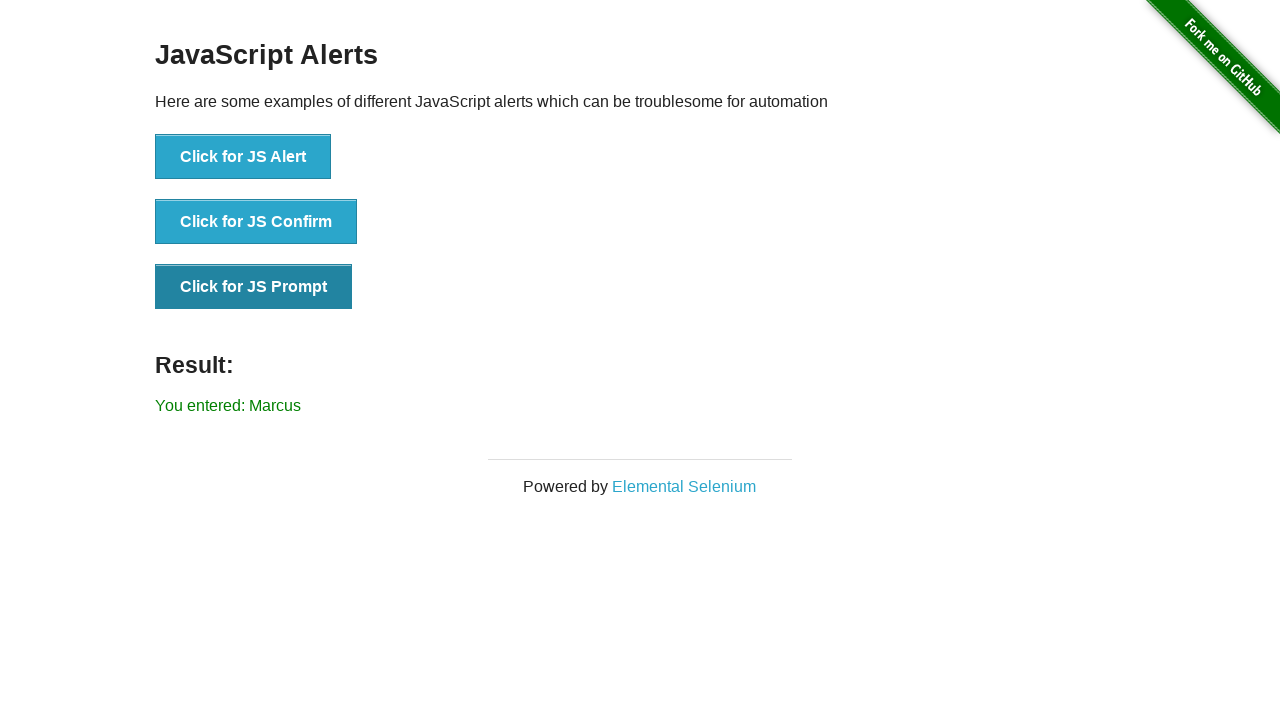

Verified that 'Marcus' appears in the result element
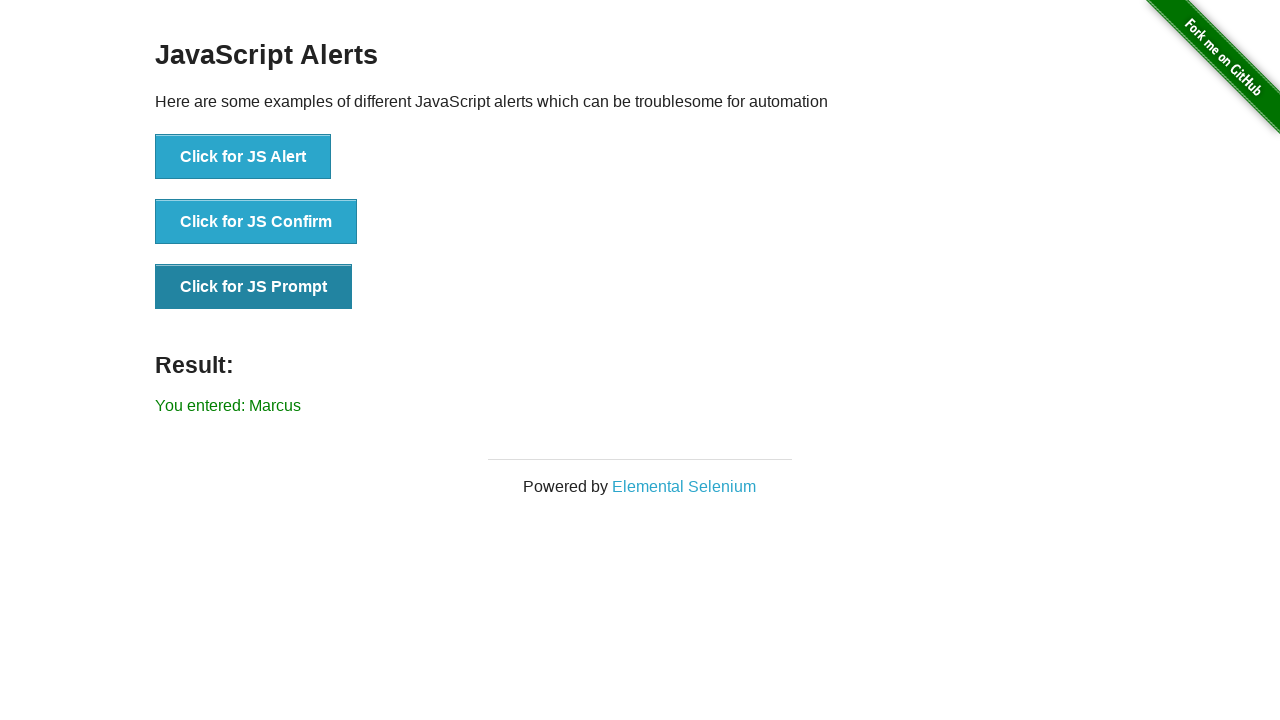

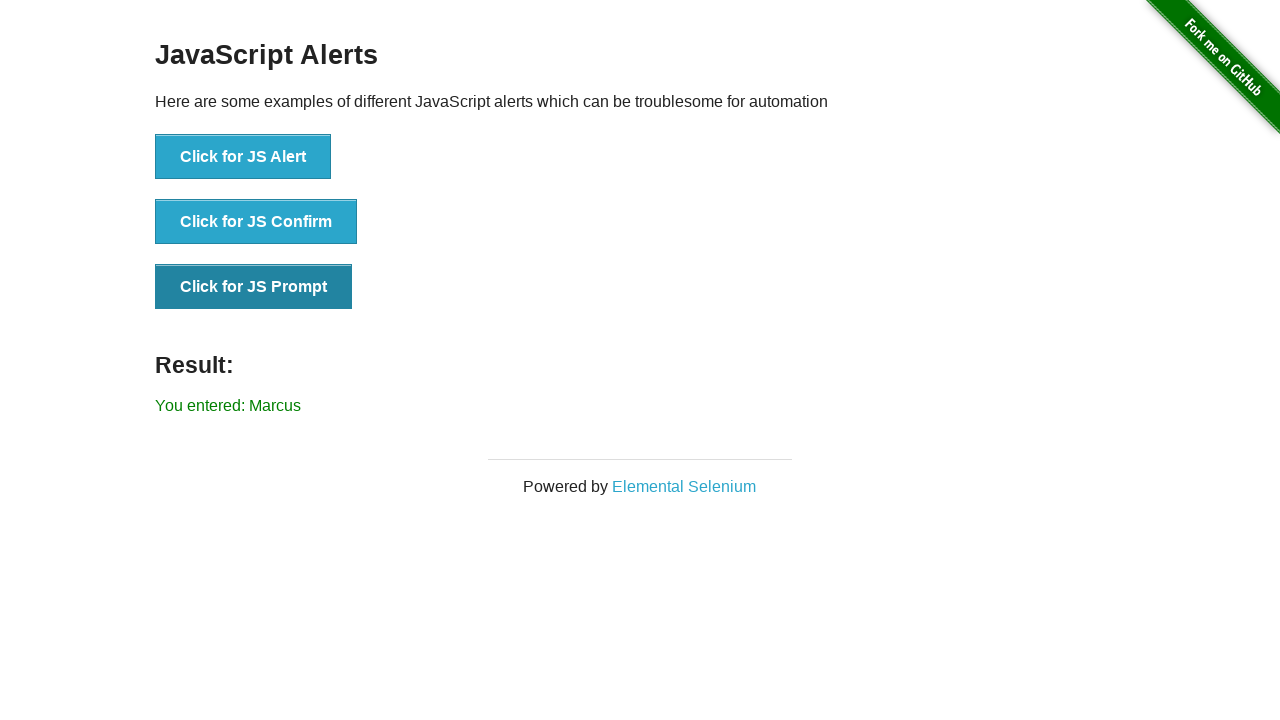